Tests dynamic control functionality by verifying a textbox is initially disabled, clicking enable button, and confirming the textbox becomes enabled with a success message displayed

Starting URL: https://the-internet.herokuapp.com/dynamic_controls

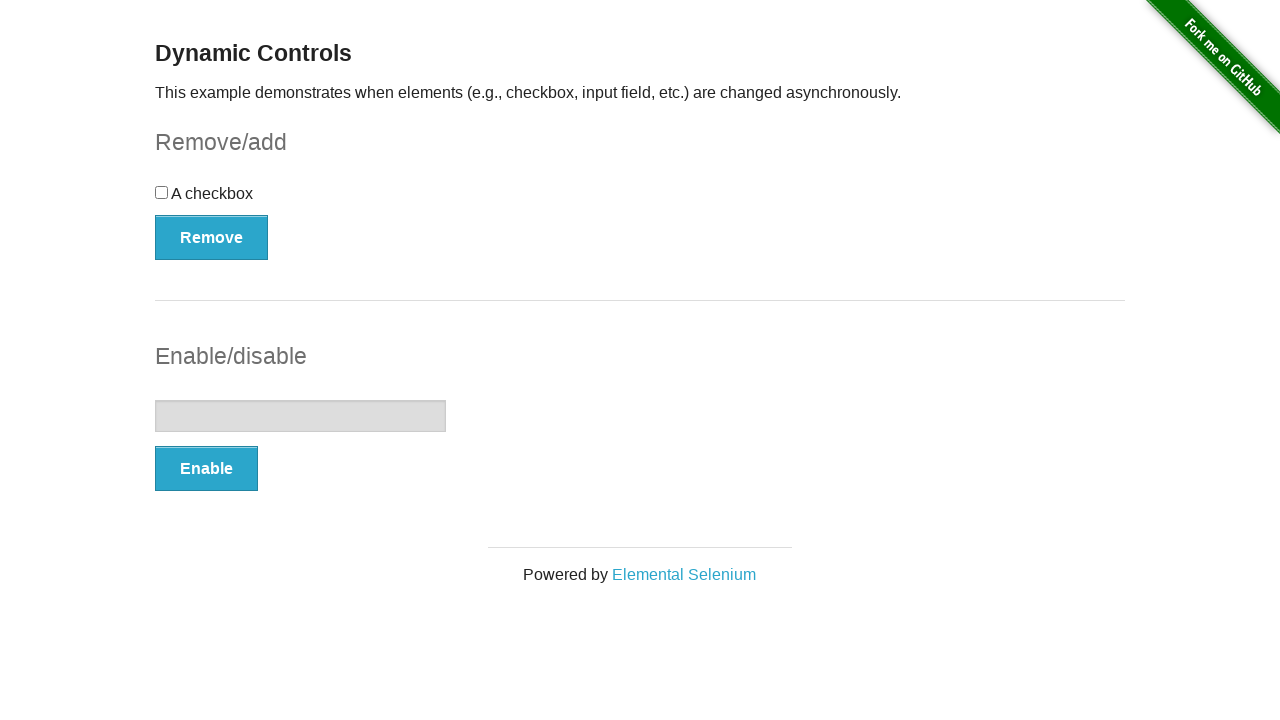

Navigated to dynamic controls test page
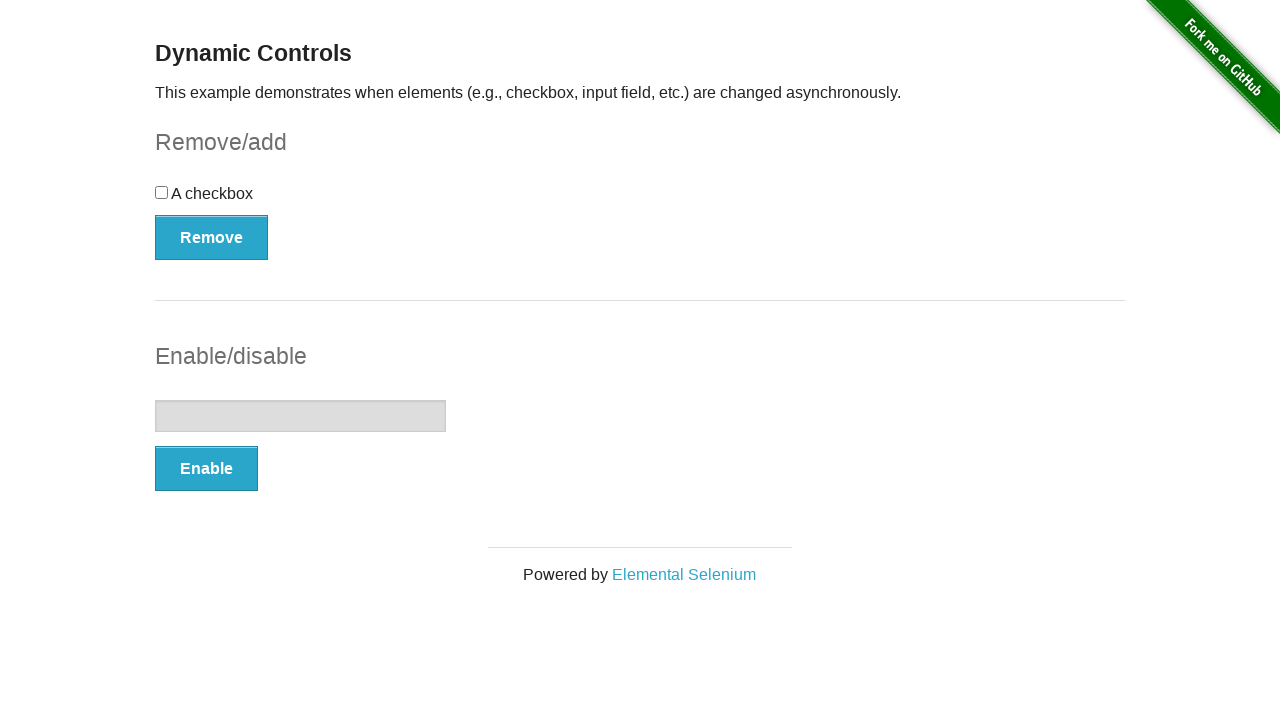

Located the textbox element
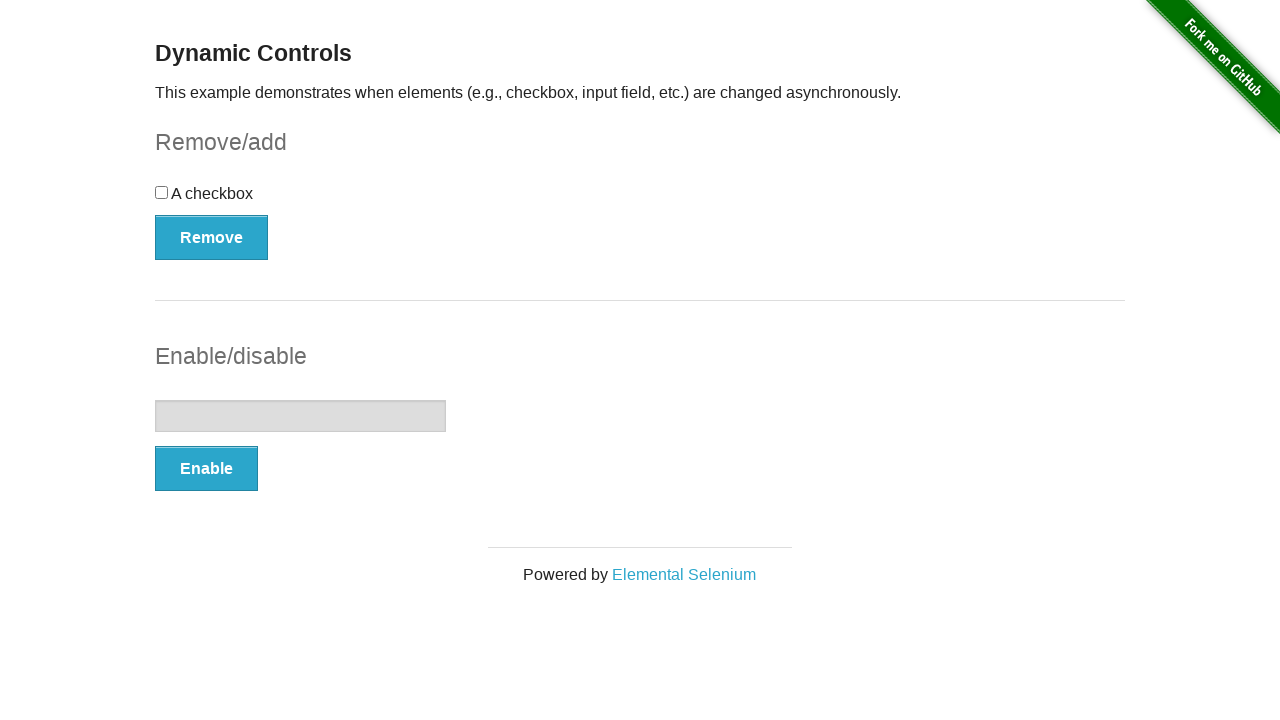

Verified that the textbox is initially disabled
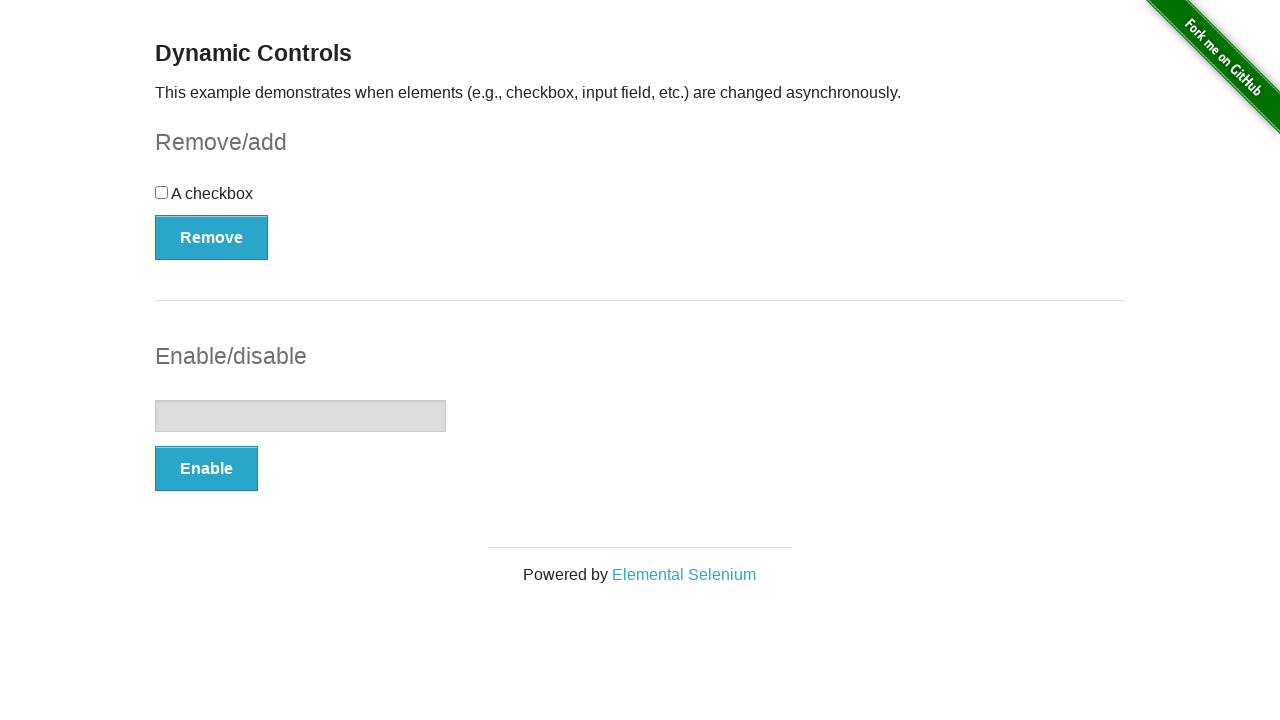

Clicked the Enable button at (206, 469) on text='Enable'
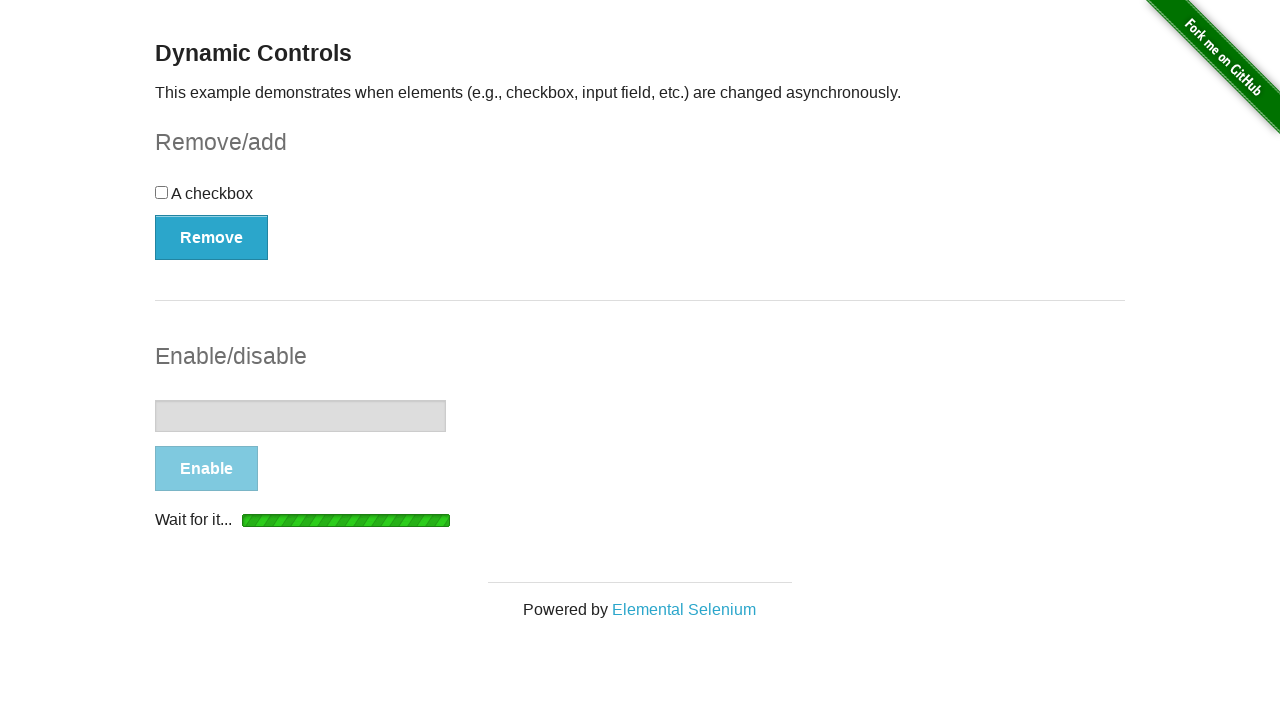

Waited for the textbox to become enabled
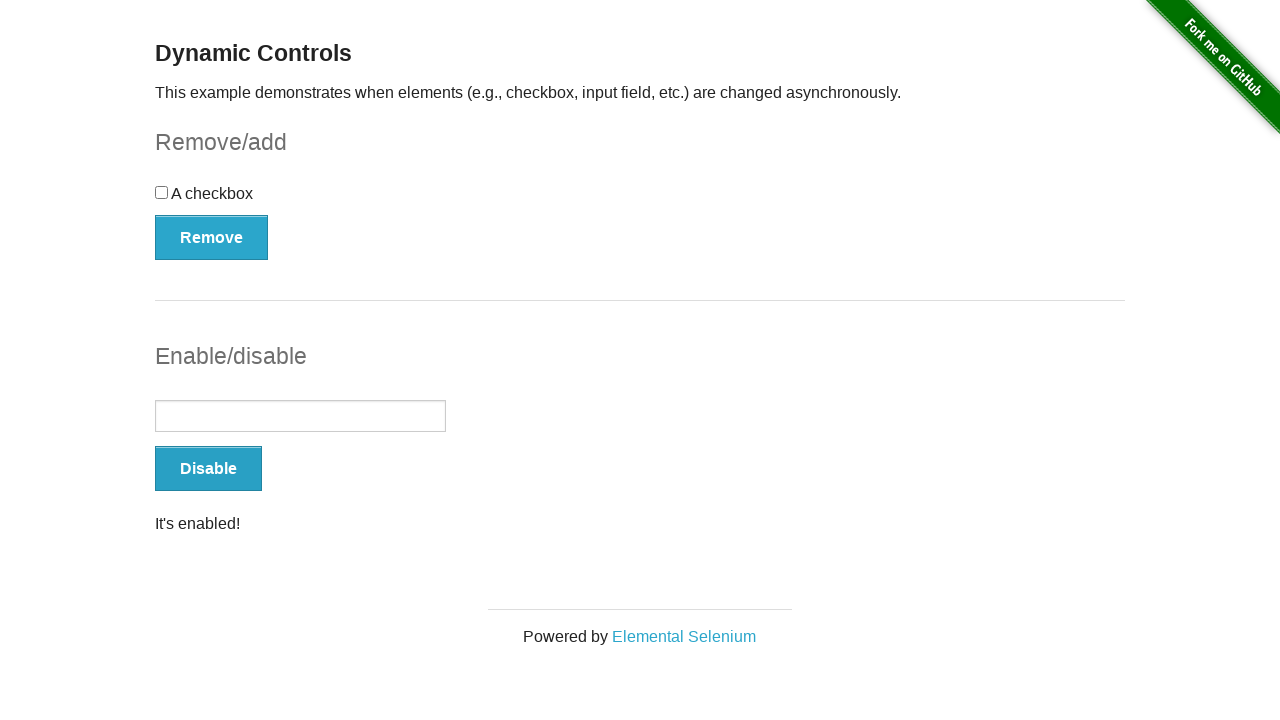

Verified the success message 'It's enabled!' is displayed
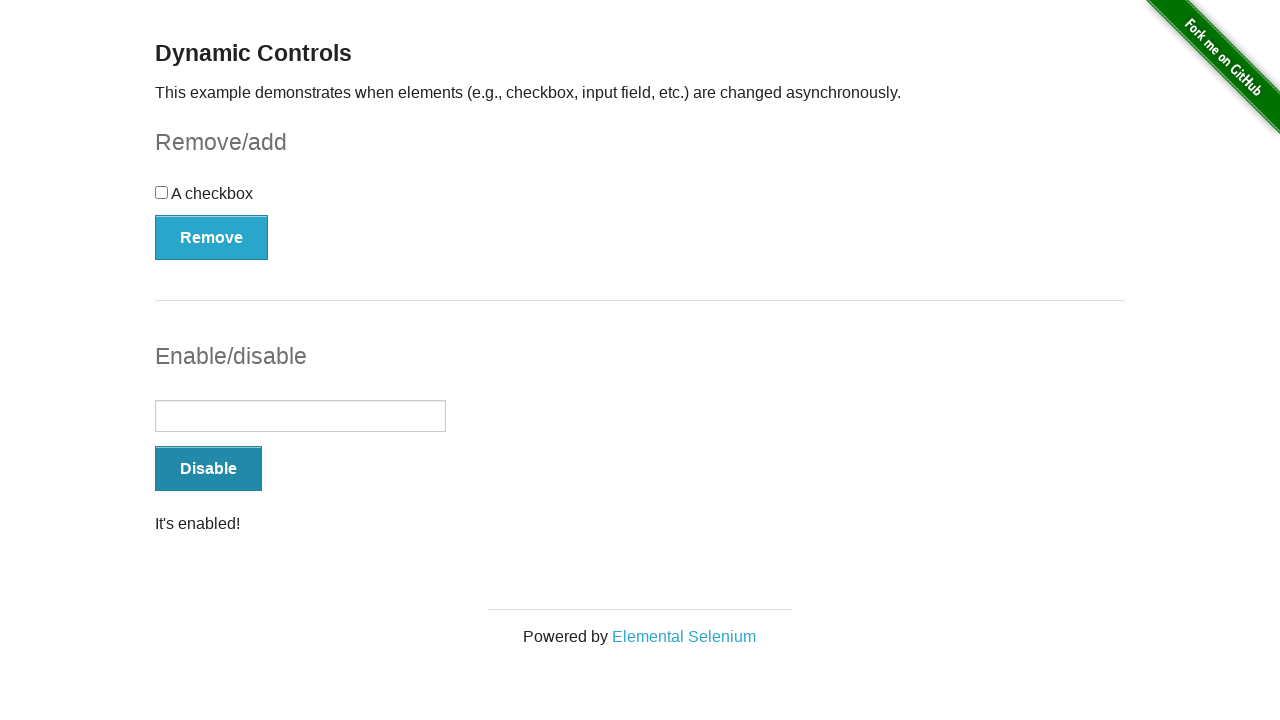

Verified that the textbox is now enabled
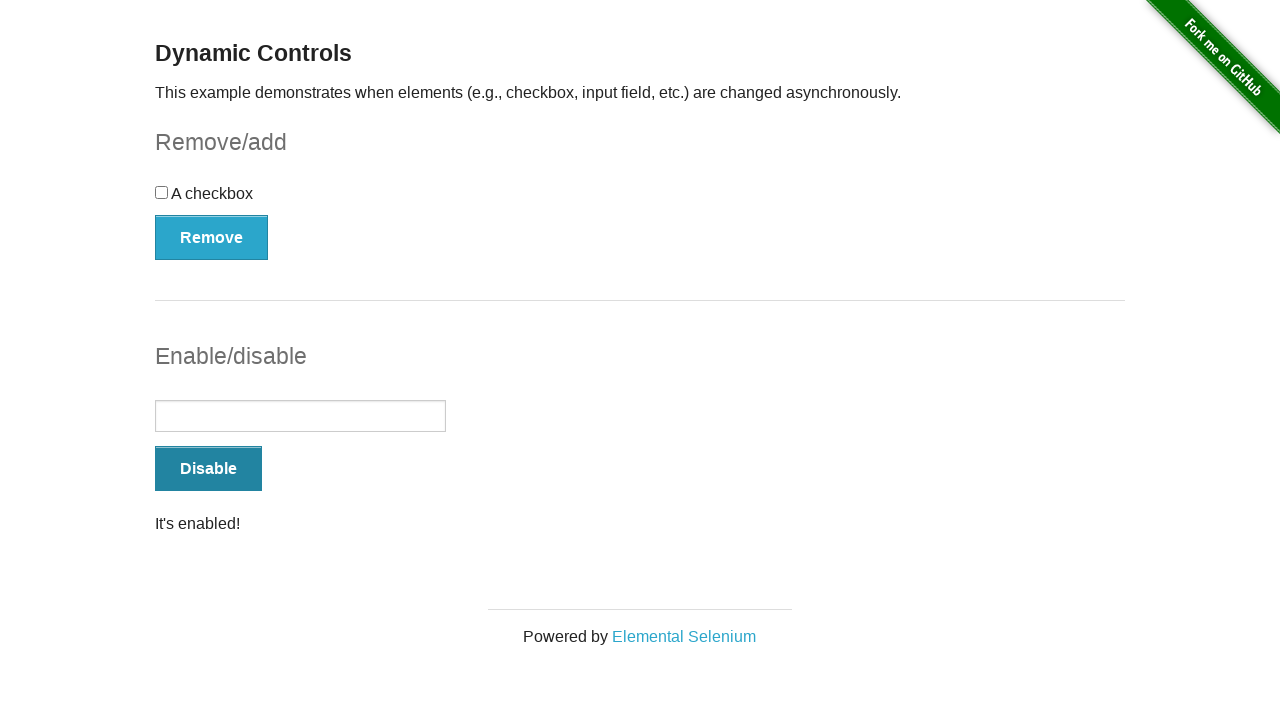

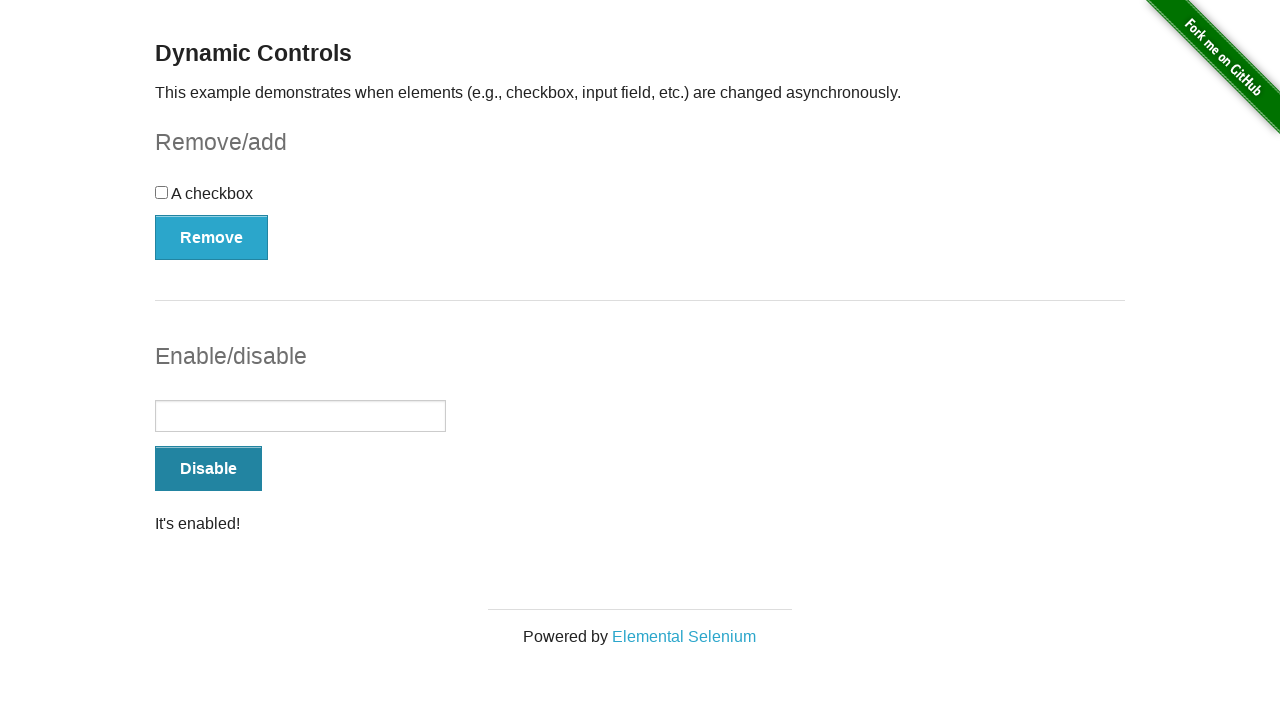